Tests dropdown selection functionality by selecting options using different methods

Starting URL: https://the-internet.herokuapp.com/dropdown

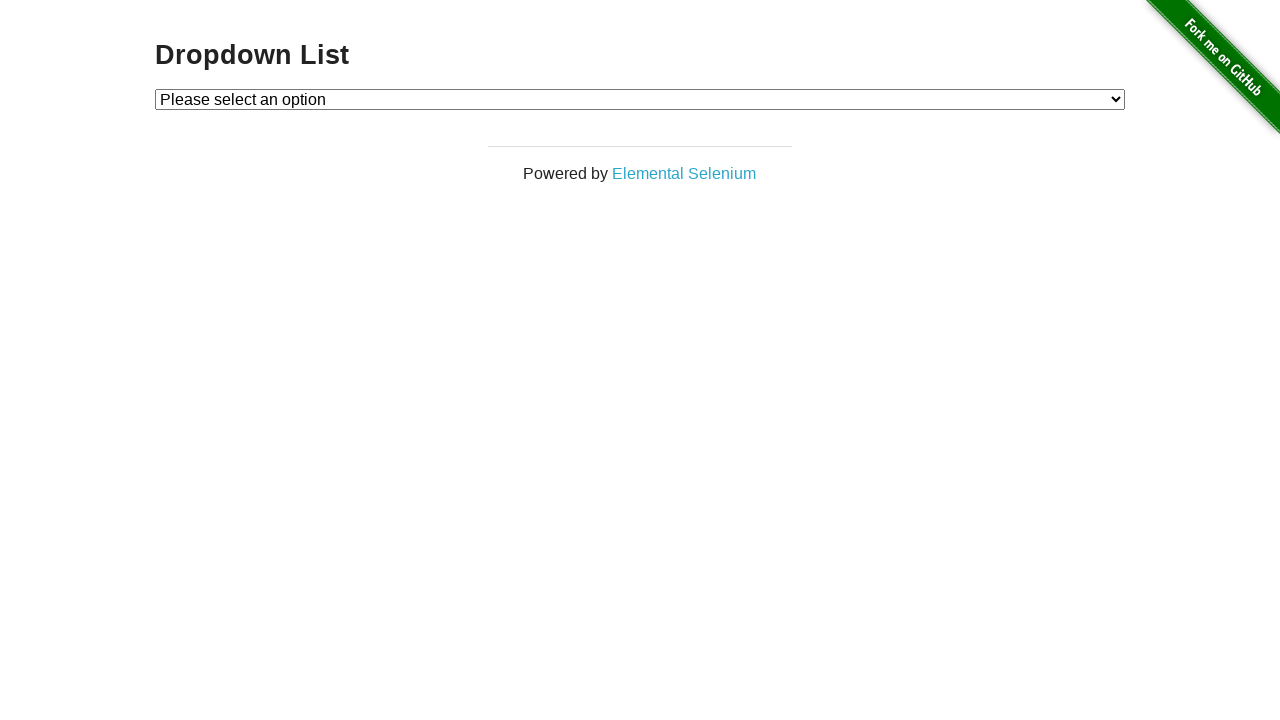

Selected dropdown option by index 1 on #dropdown
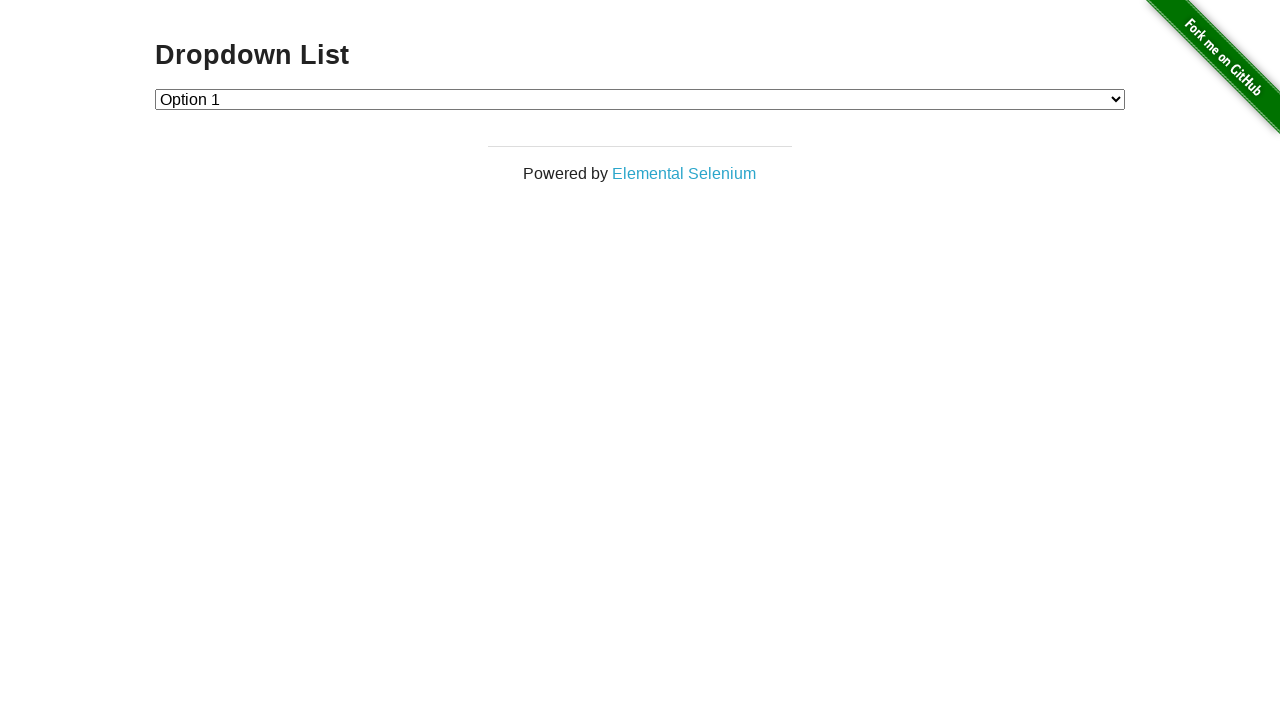

Selected dropdown option by visible text 'Option 2' on #dropdown
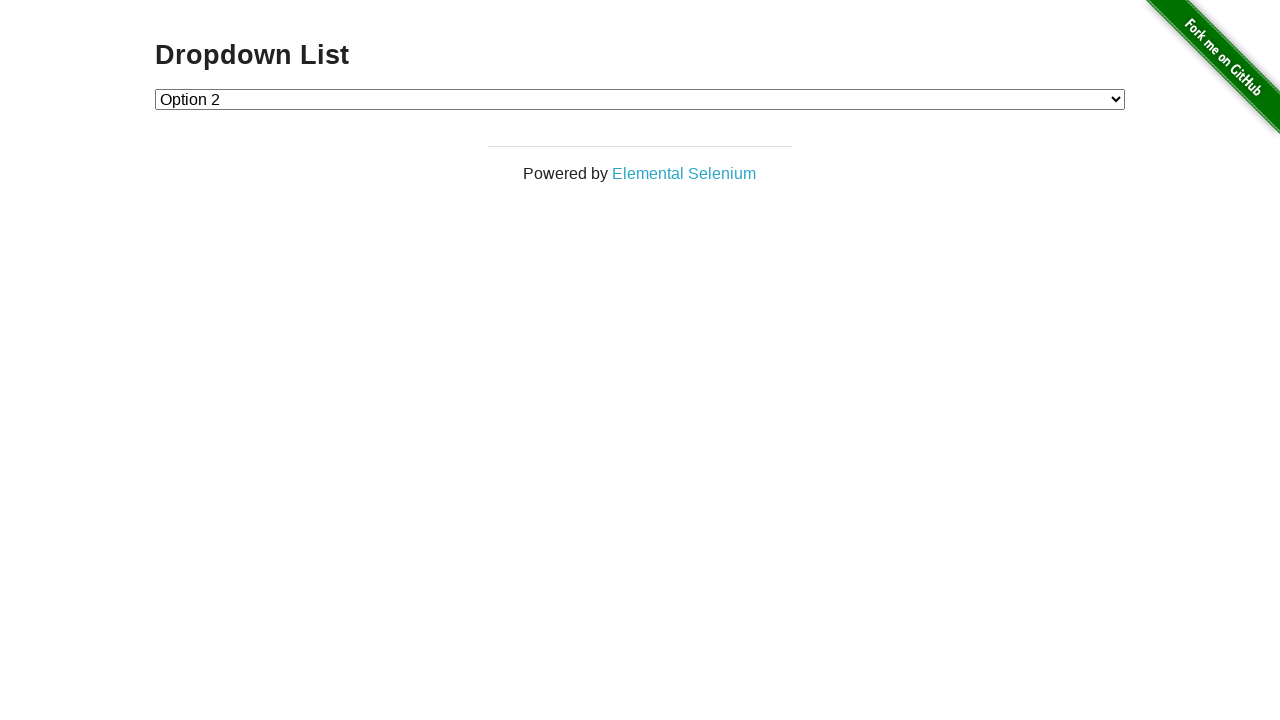

Selected dropdown option by value '1' on #dropdown
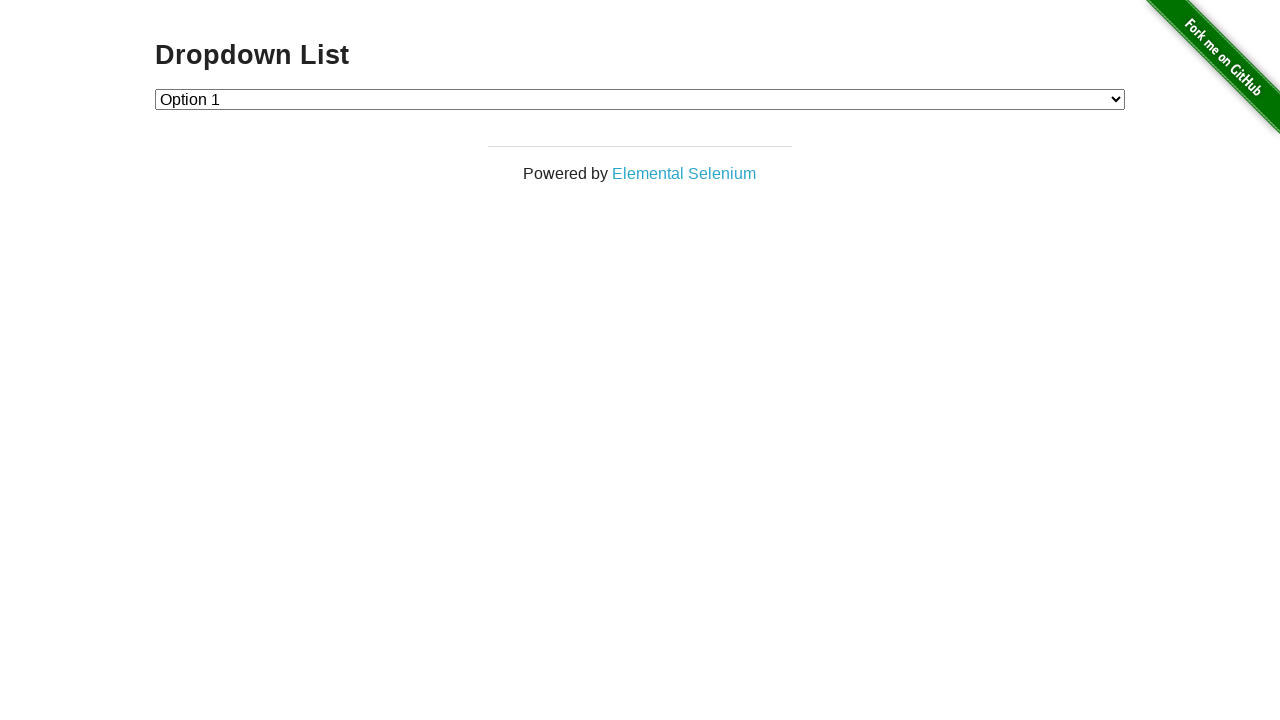

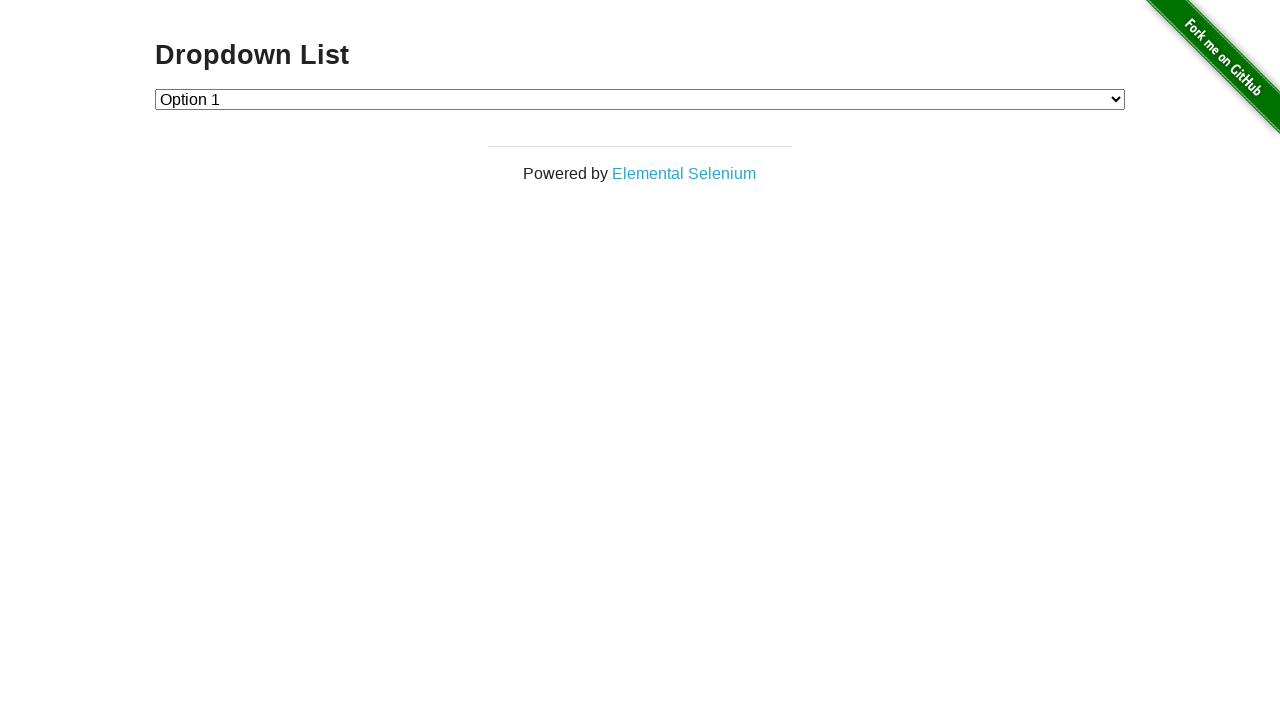